Tests that submitting the sign-up form without confirming the password shows an error message.

Starting URL: https://www.sharelane.com/cgi-bin/register.py

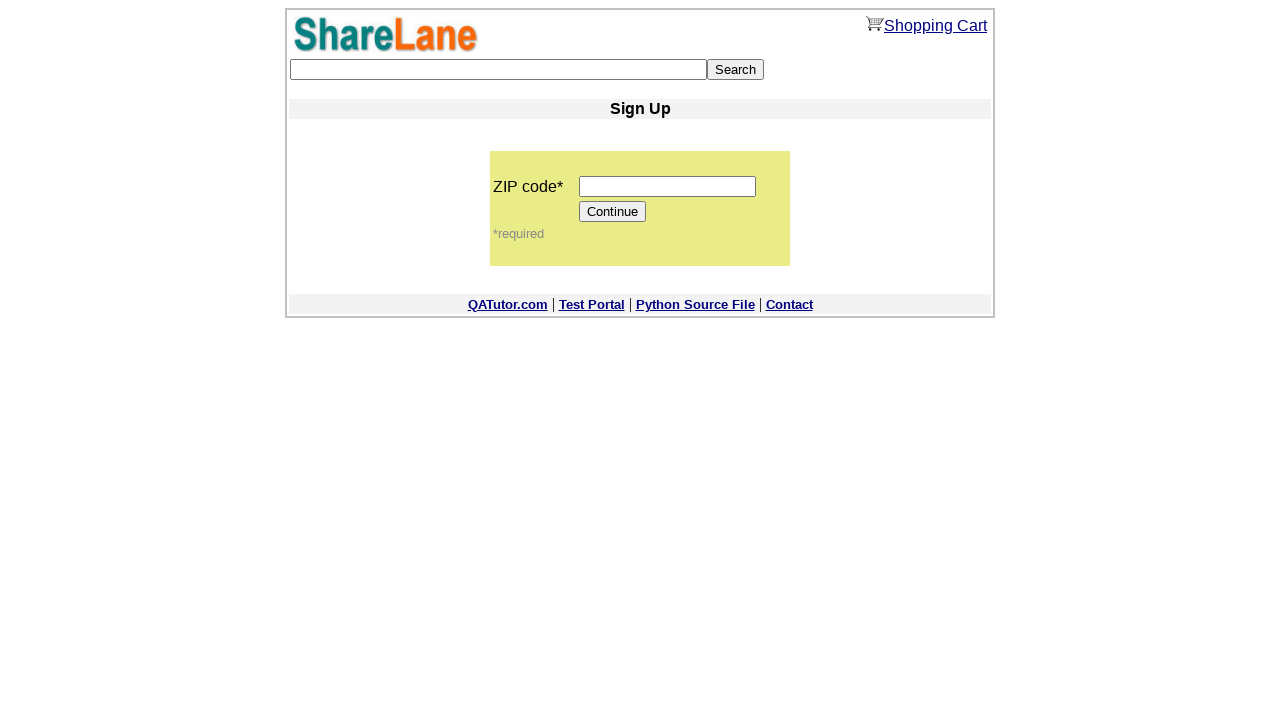

Filled zip code field with '12345' on input[name='zip_code']
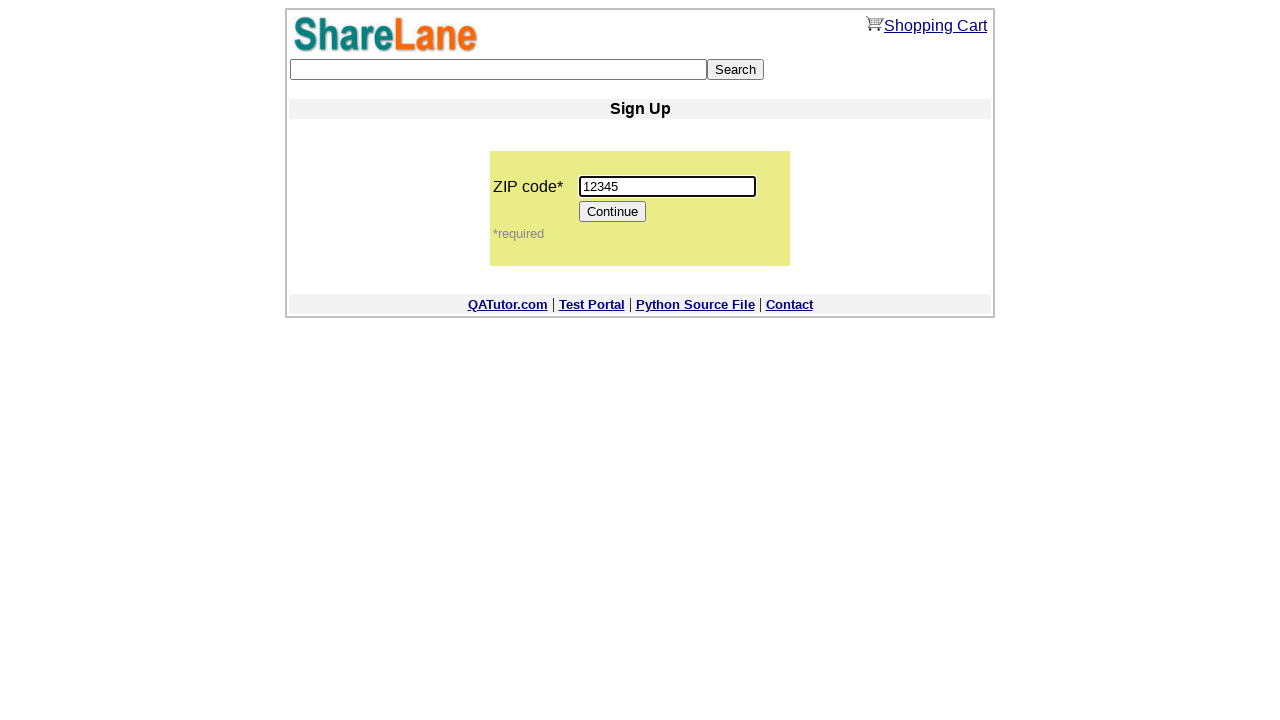

Clicked Continue button to proceed to registration form at (613, 212) on input[value='Continue']
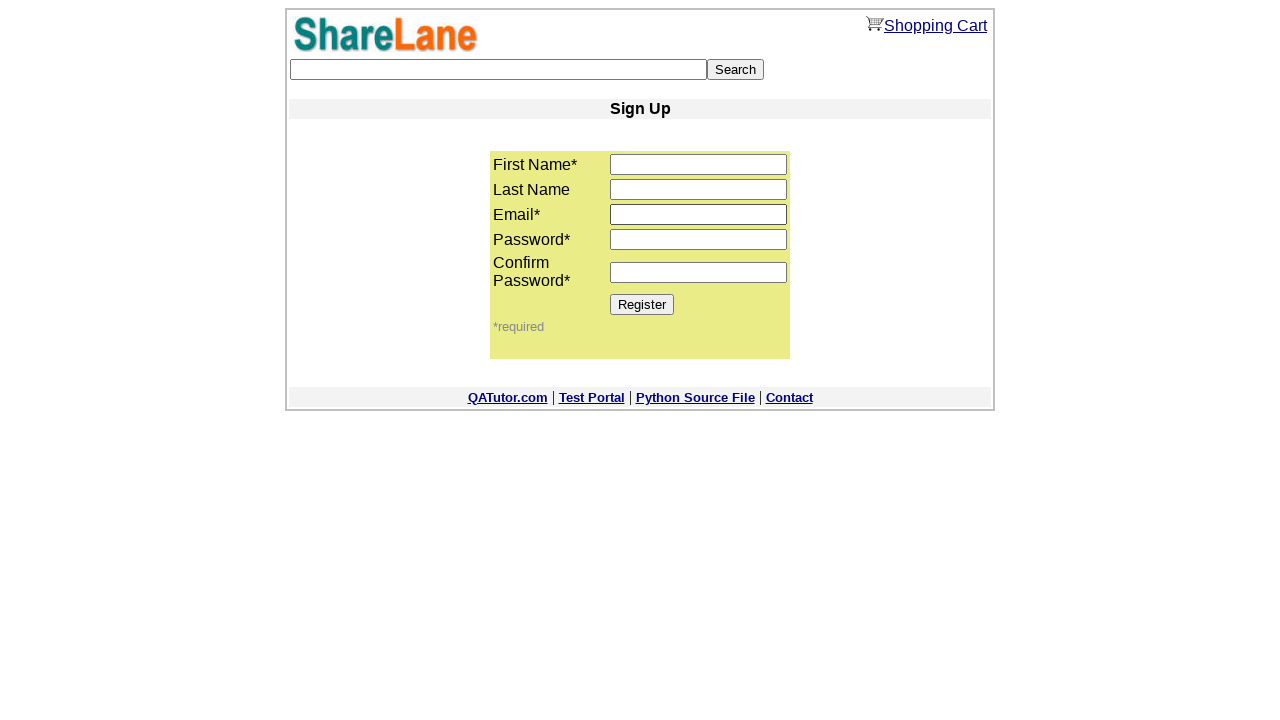

Filled first name field with 'Vlad' on input[name='first_name']
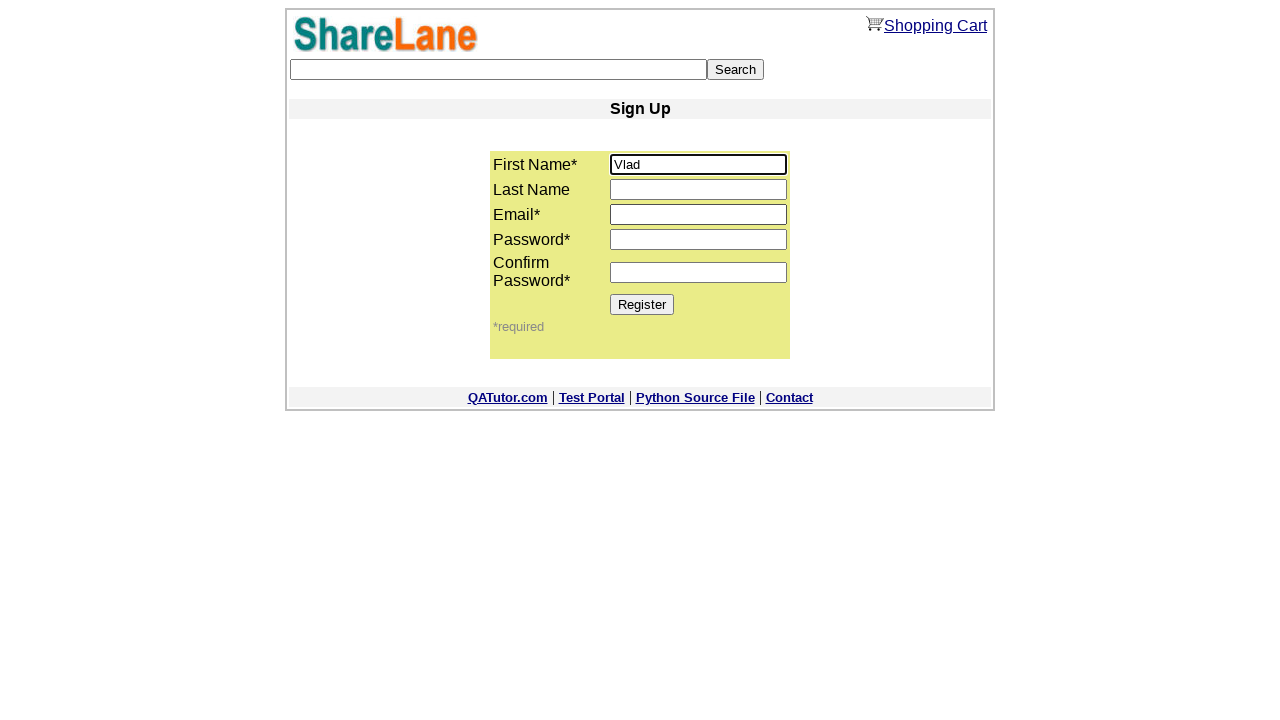

Filled last name field with 'Safronov' on input[name='last_name']
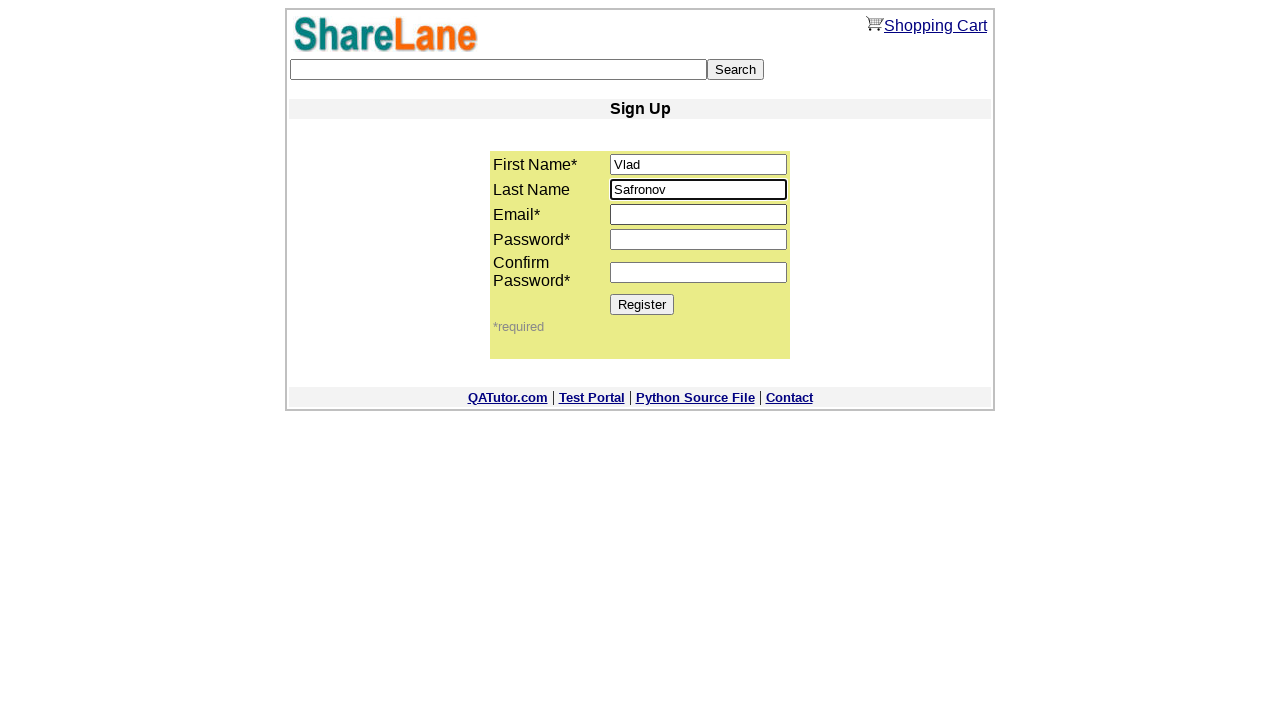

Filled email field with 'Vlad@qa.com' on input[name='email']
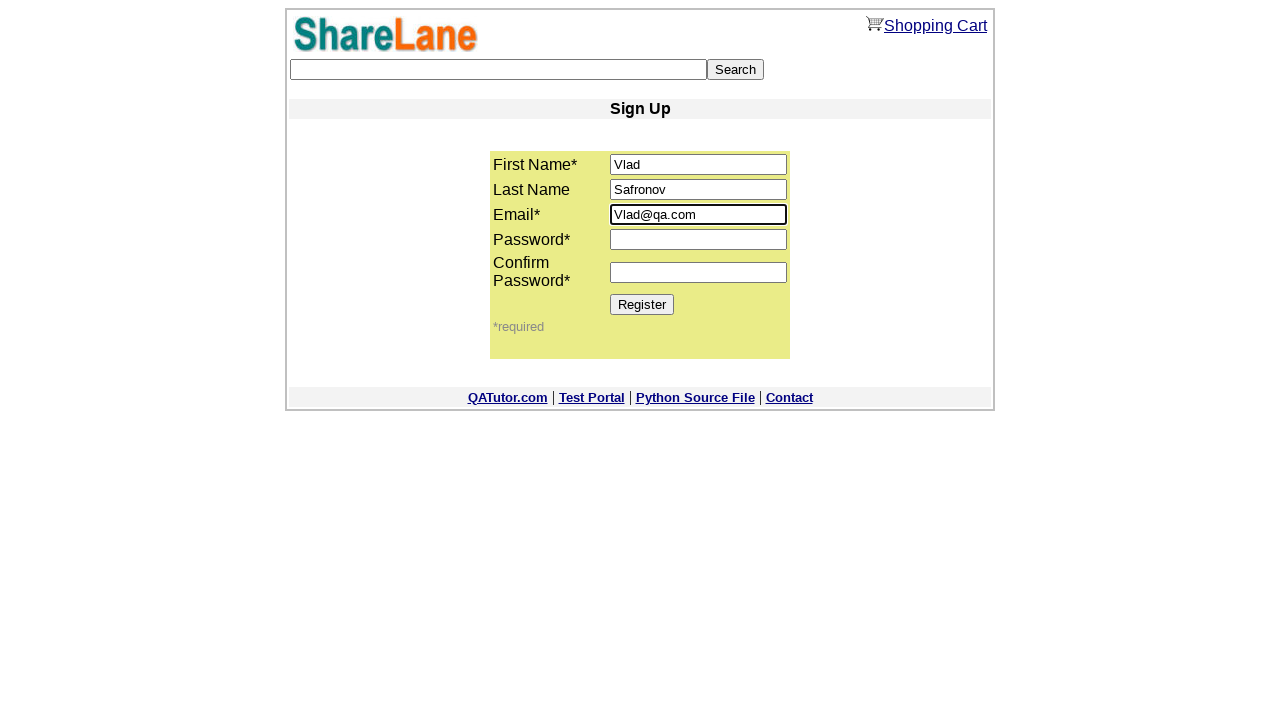

Filled password field with 'qwerty123' on input[name='password1']
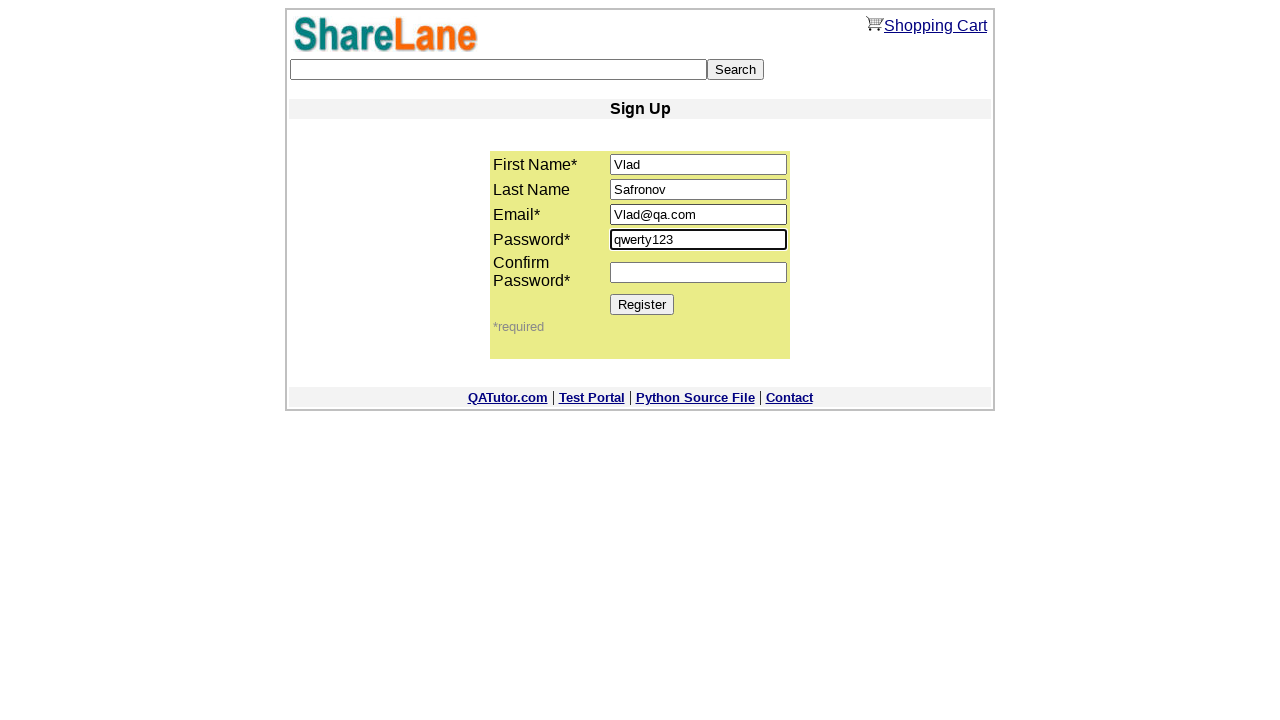

Clicked Register button without filling confirm password field at (642, 304) on input[value='Register']
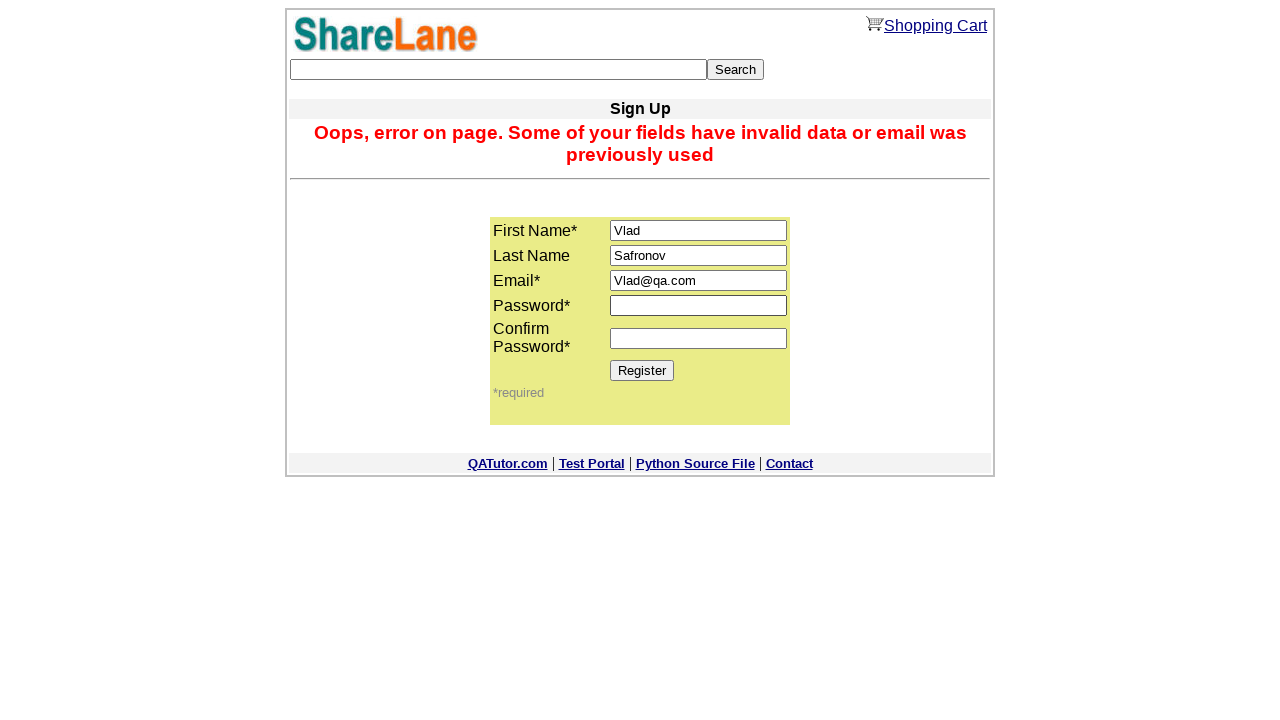

Error message displayed confirming validation failure for missing confirm password
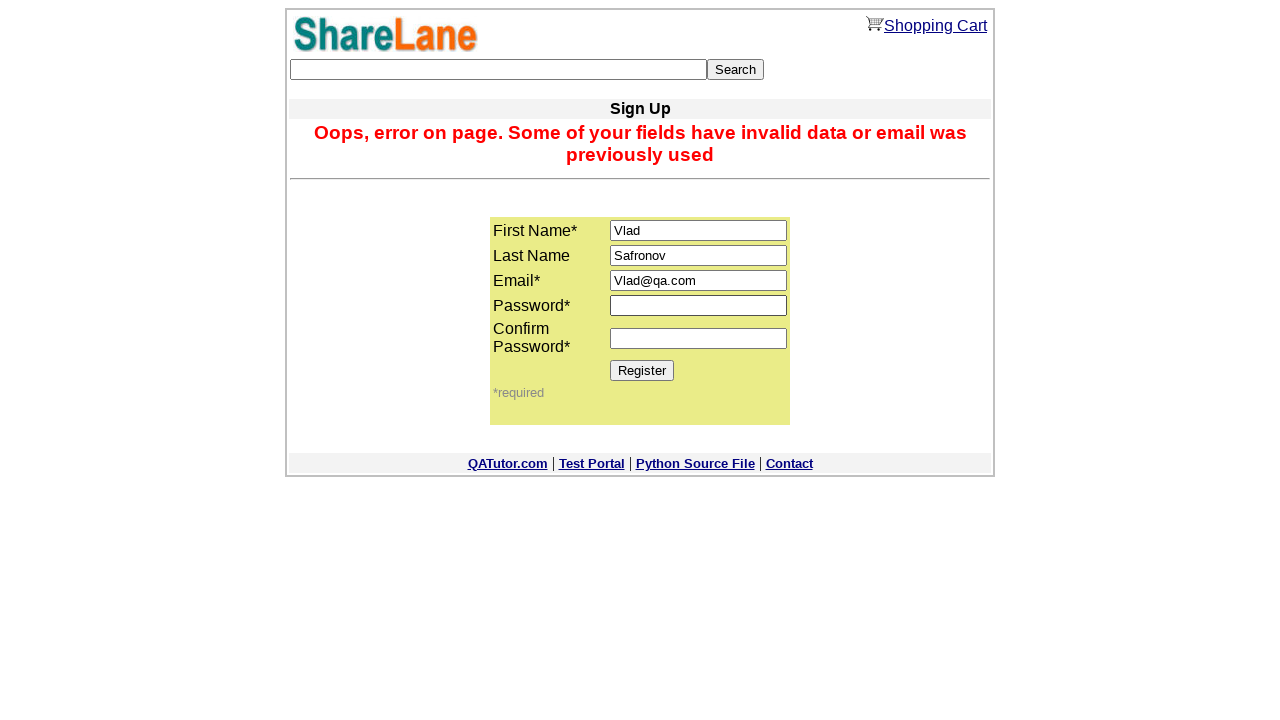

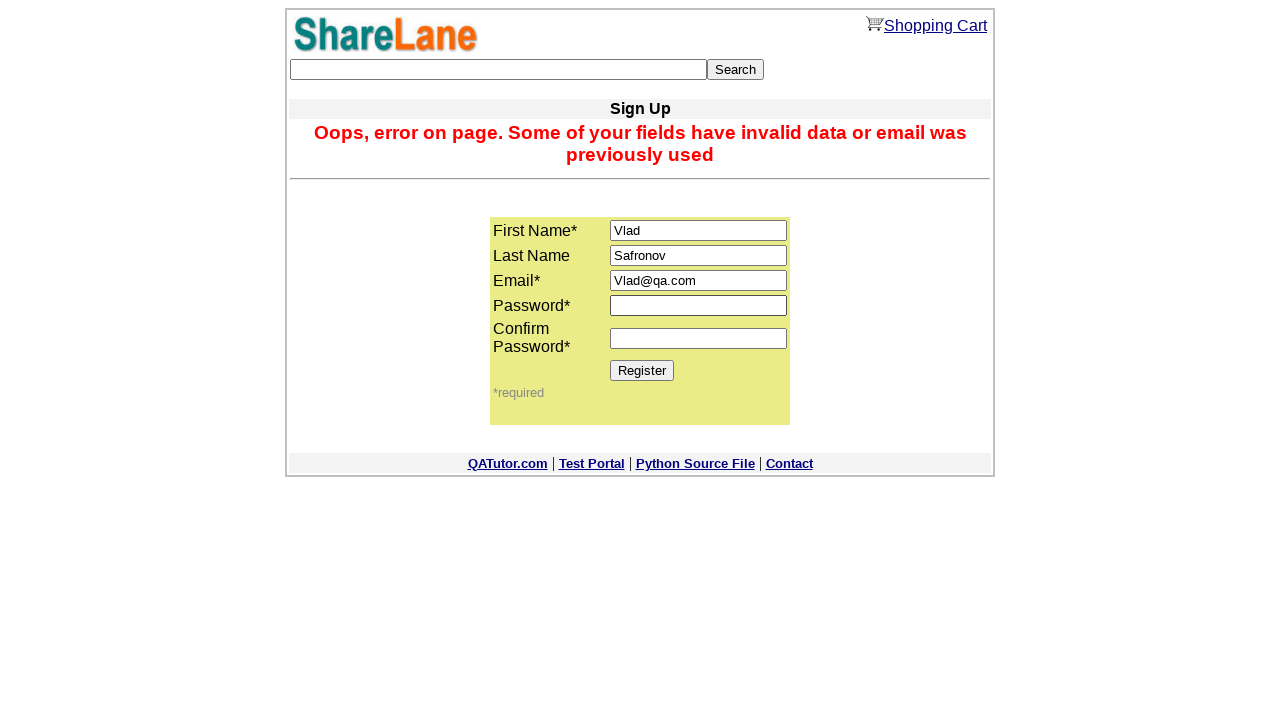